Verifies that the page title matches the expected website title "Razor Edge"

Starting URL: https://razoredge.vercel.app/

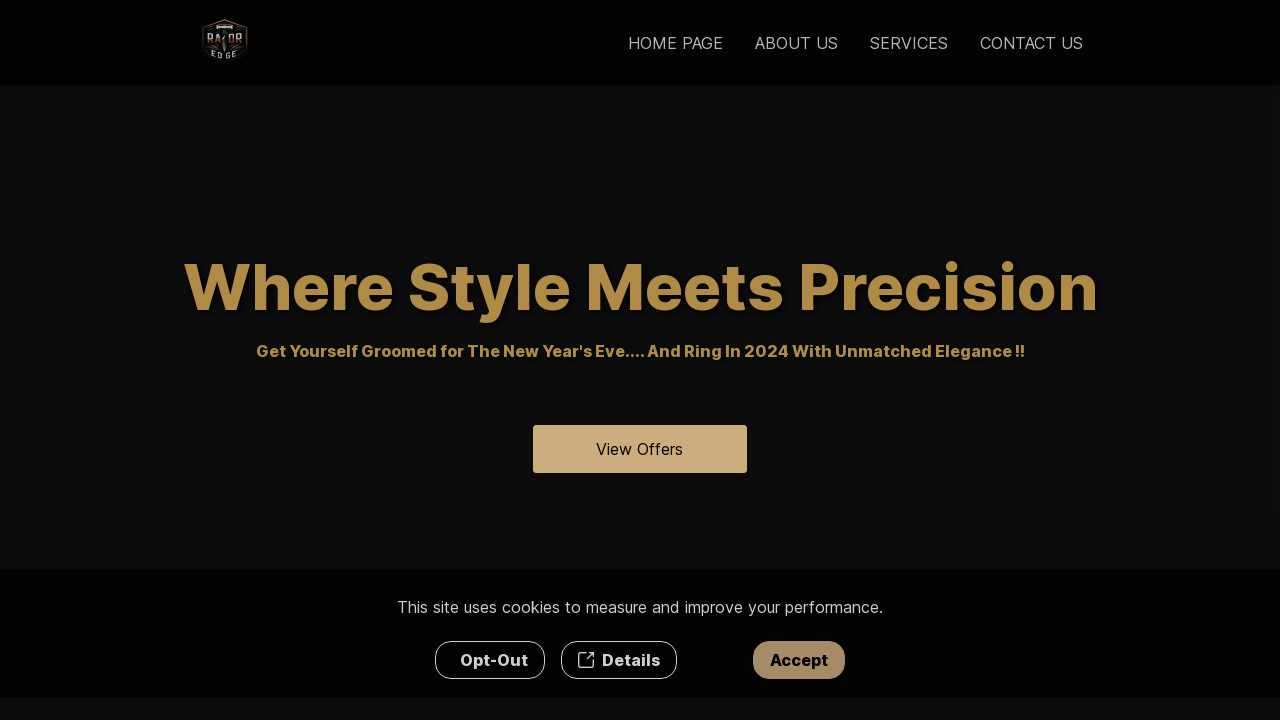

Navigated to Razor Edge website at https://razoredge.vercel.app/
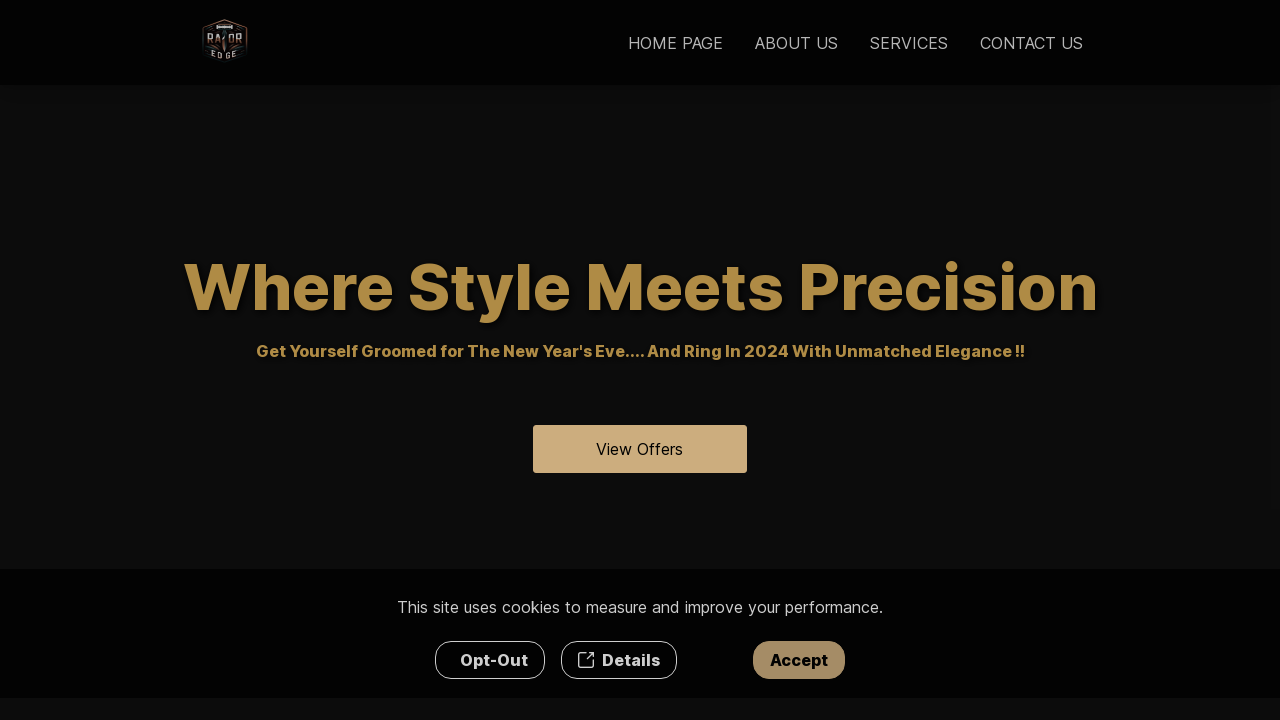

Retrieved page title
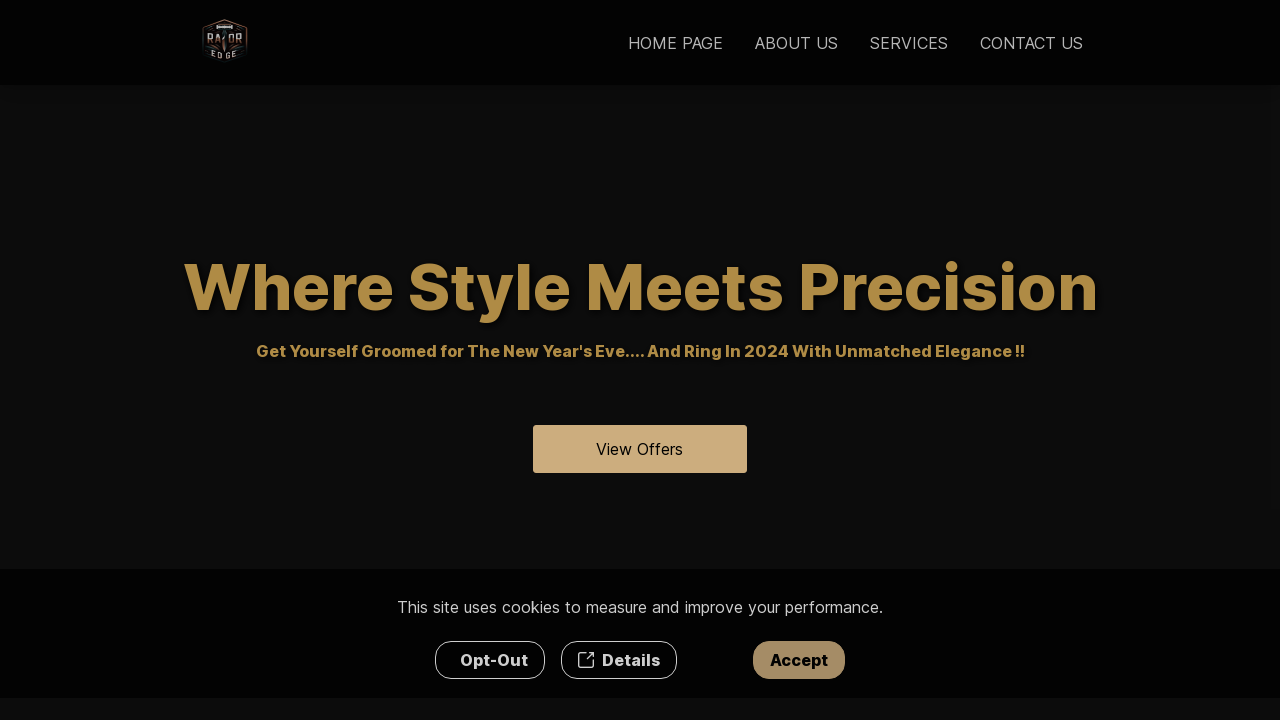

Verified page title matches 'Razor Edge'
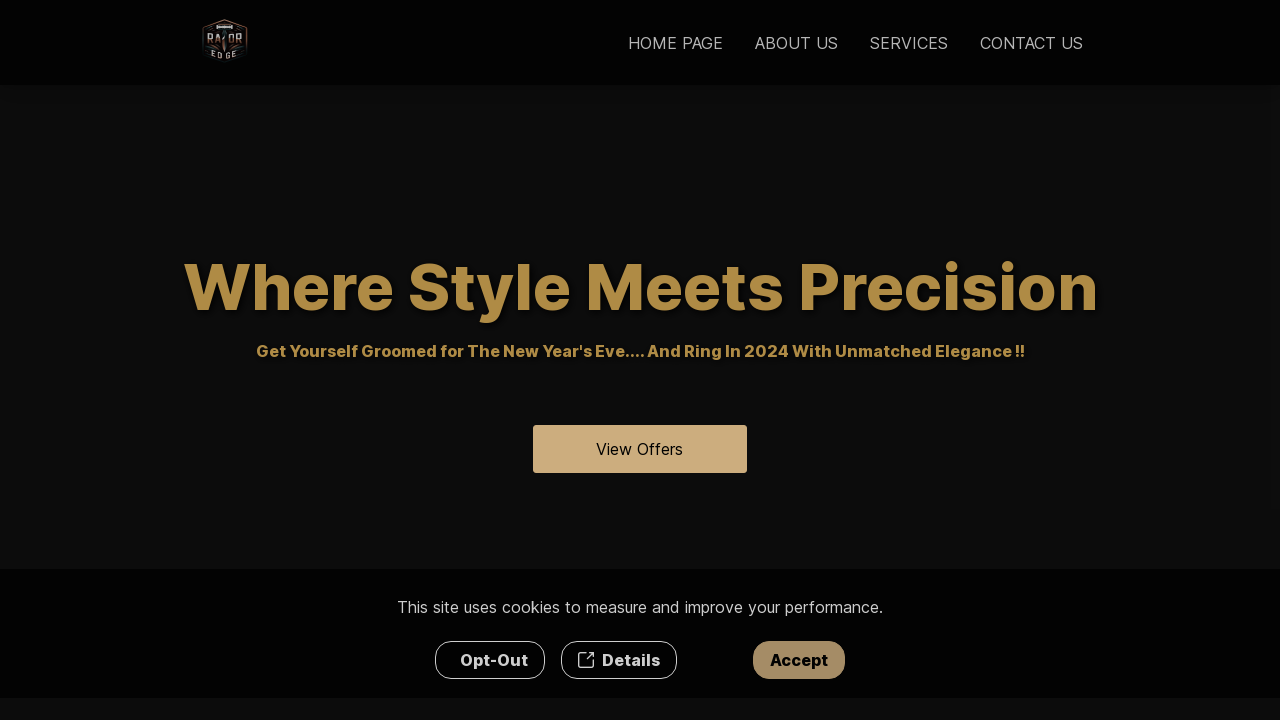

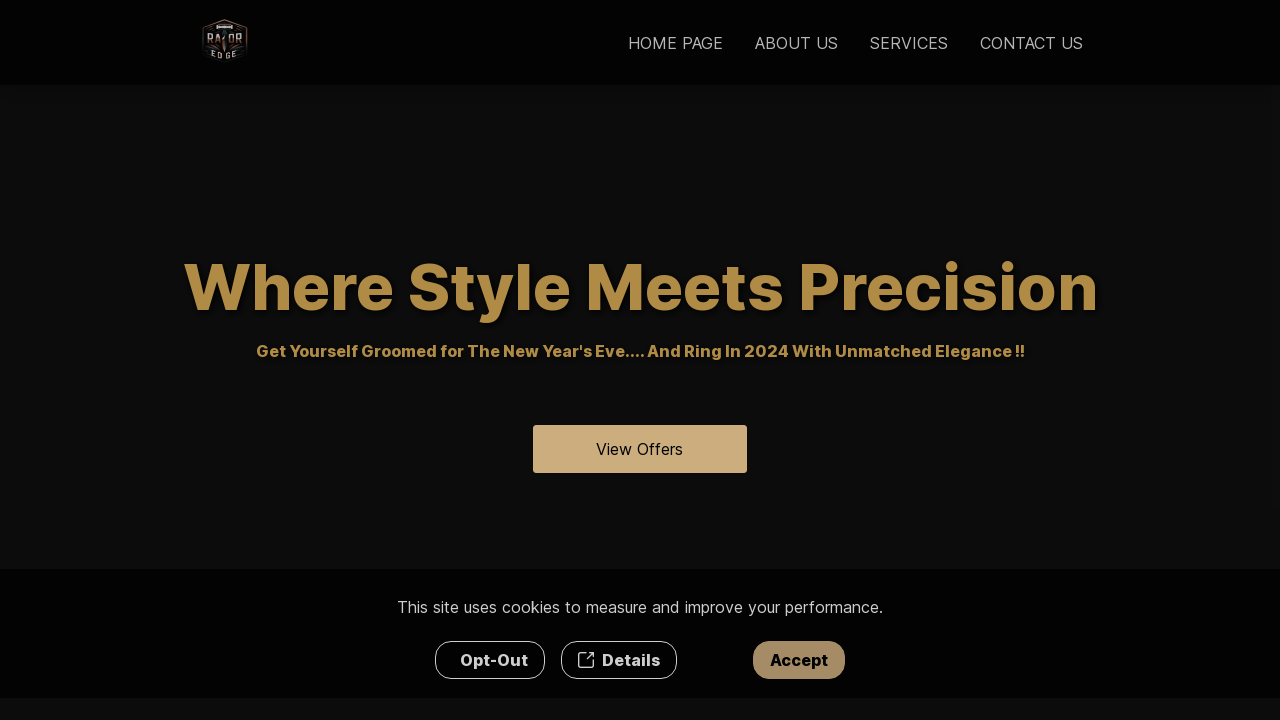